Navigates to a forms page and interacts with a dropdown select element to retrieve and verify available options

Starting URL: https://letcode.in/forms

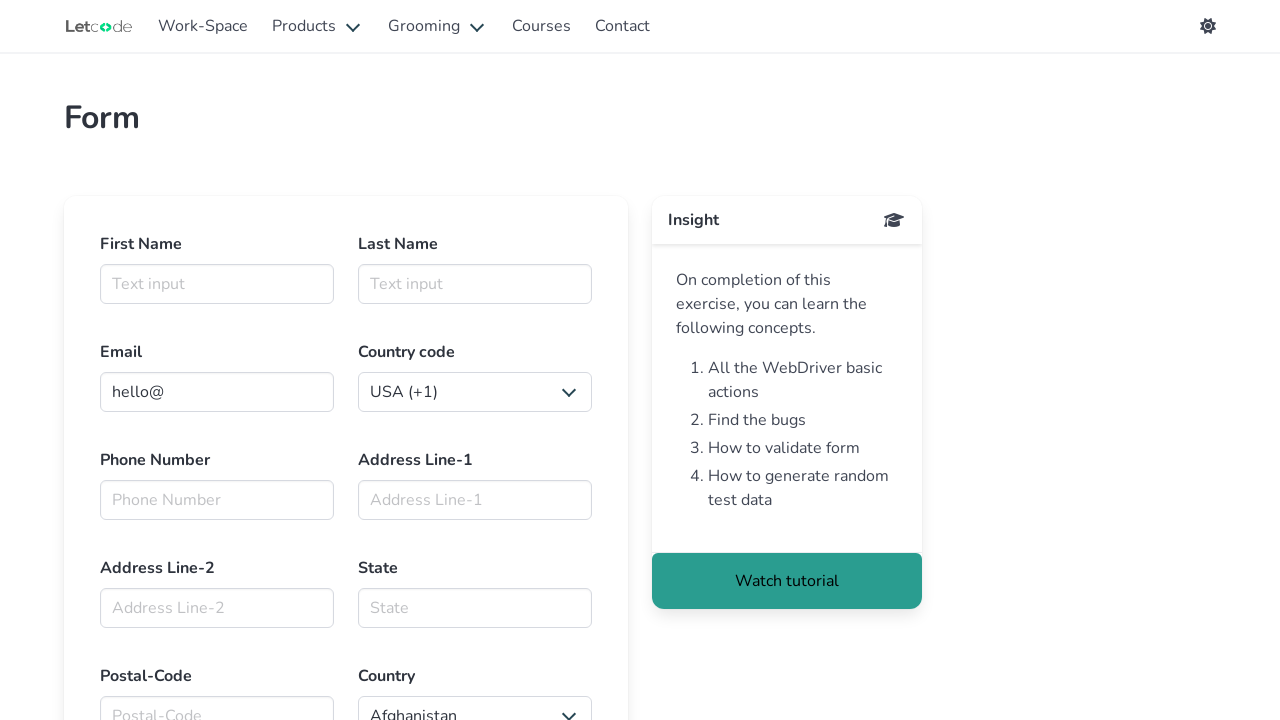

Waited for dropdown select element to be visible
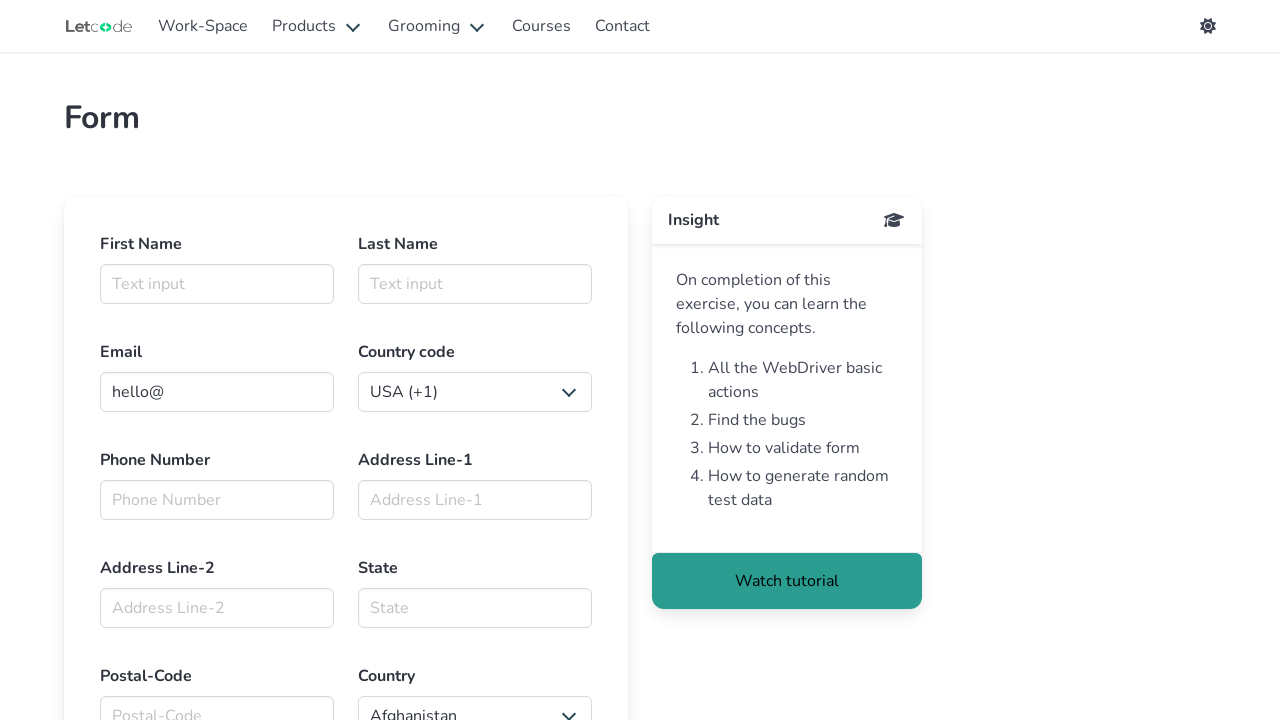

Located the first dropdown select element
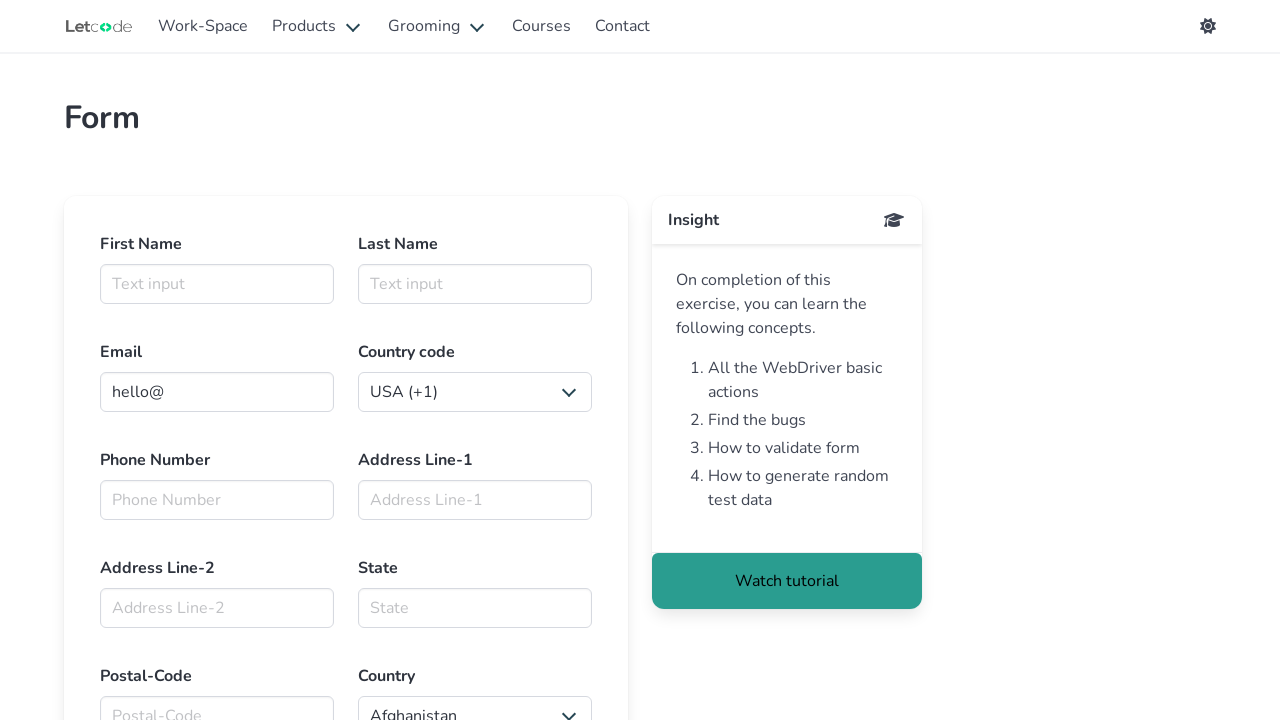

Clicked on the dropdown to open it at (475, 392) on select >> nth=0
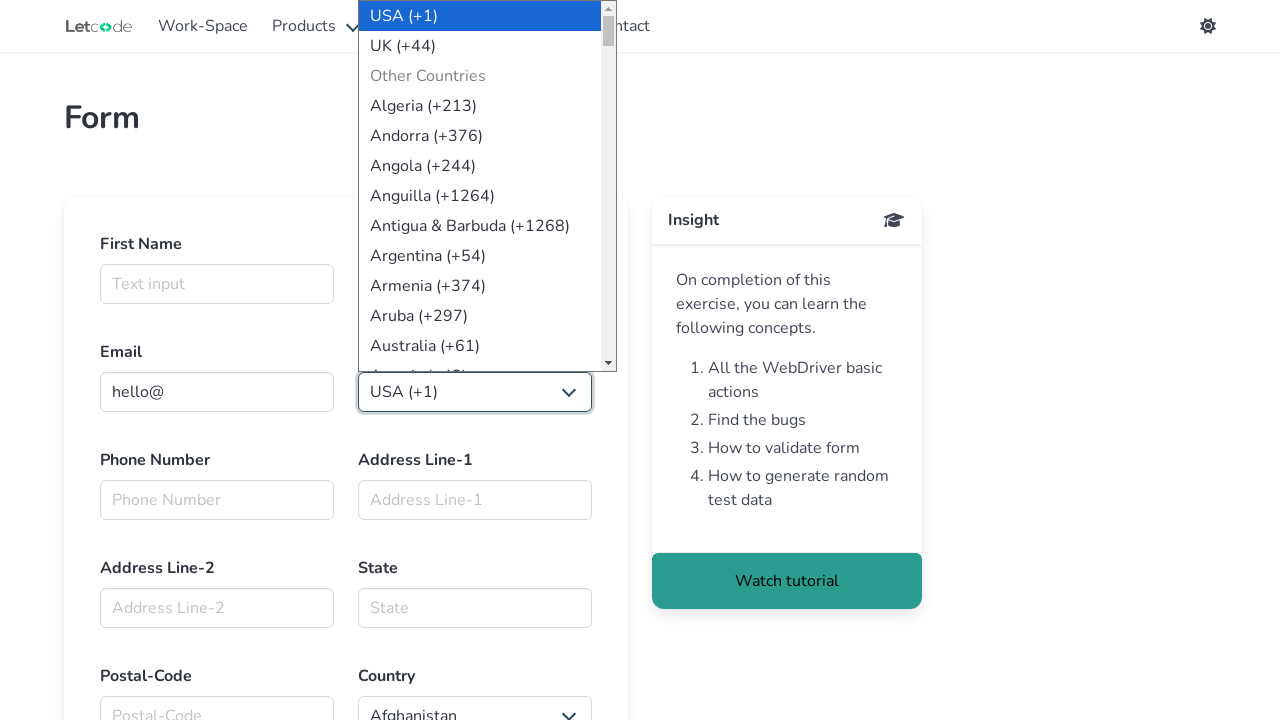

Retrieved all available options from the dropdown
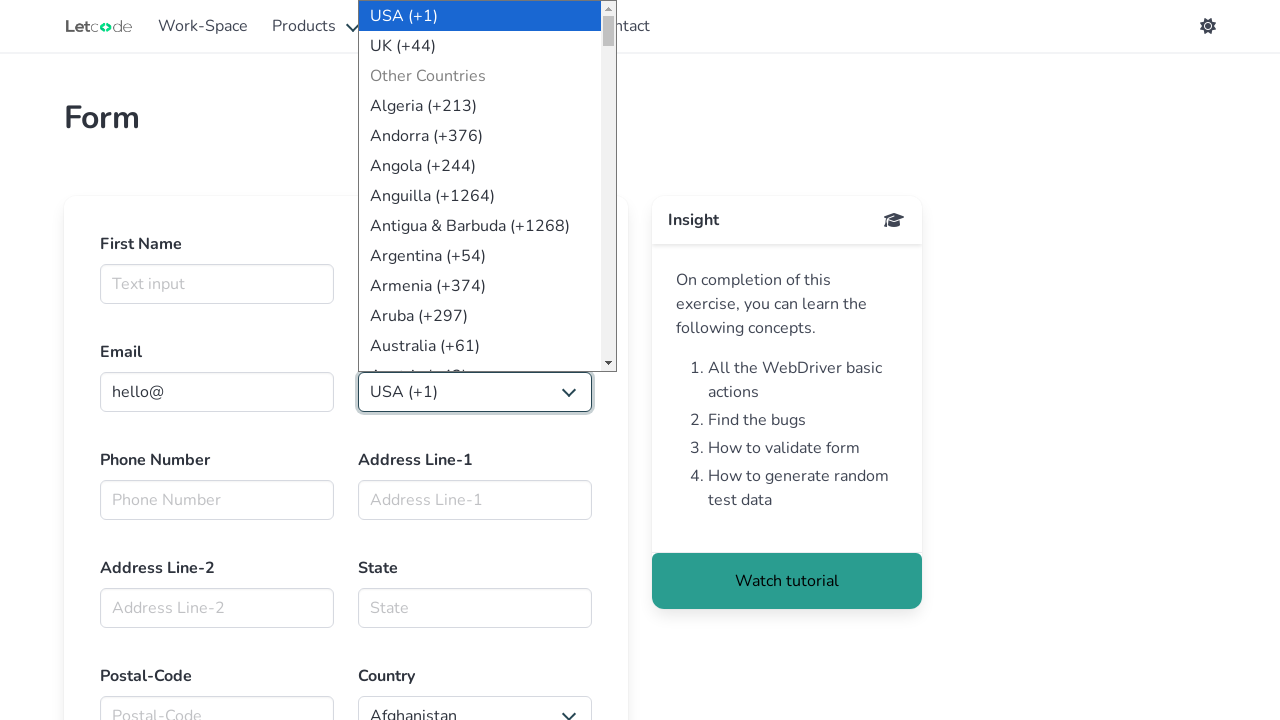

Verified that dropdown contains at least one option
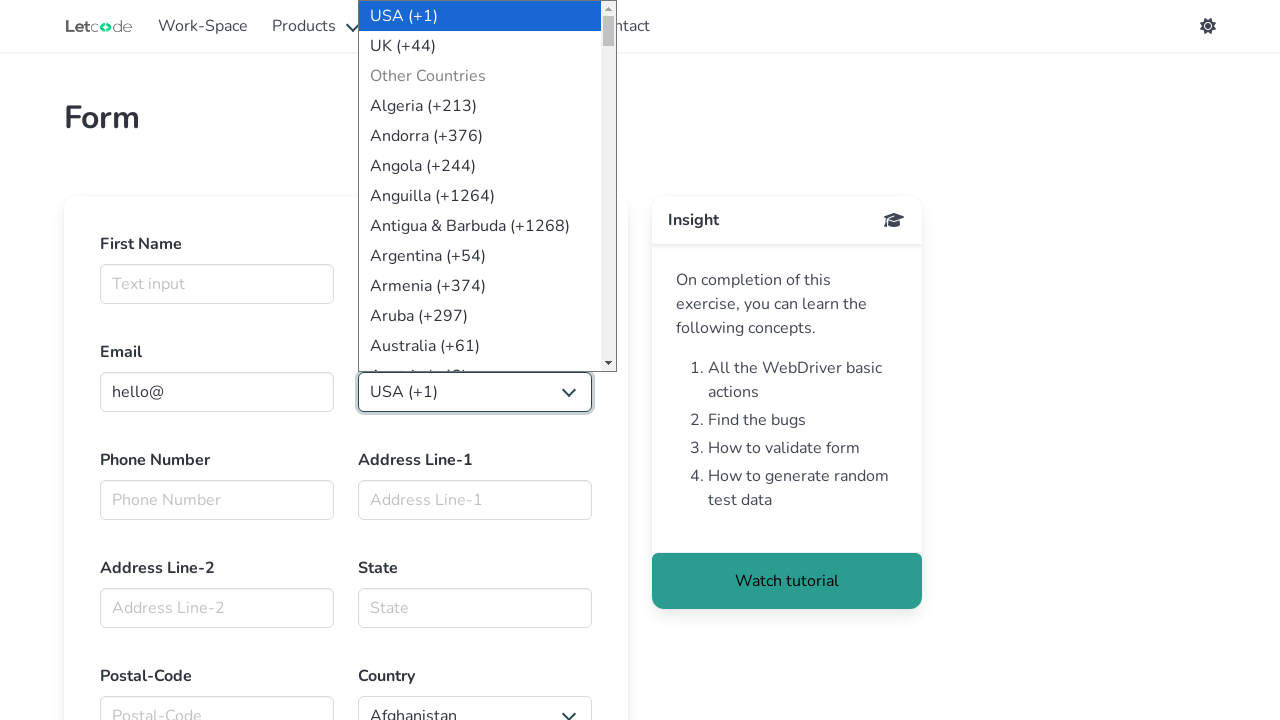

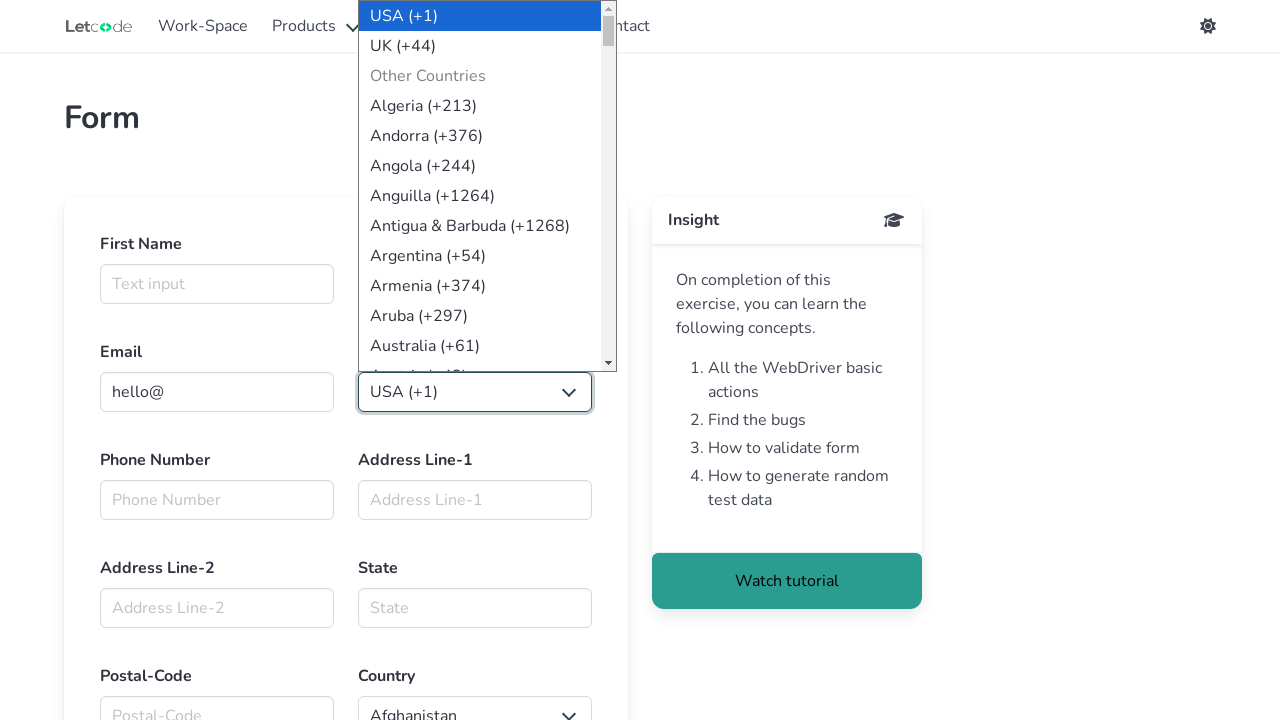